Navigates to the Dynamic Content page from the homepage, verifies images are displayed, and reloads the page several times to observe dynamic content changes.

Starting URL: https://the-internet.herokuapp.com/

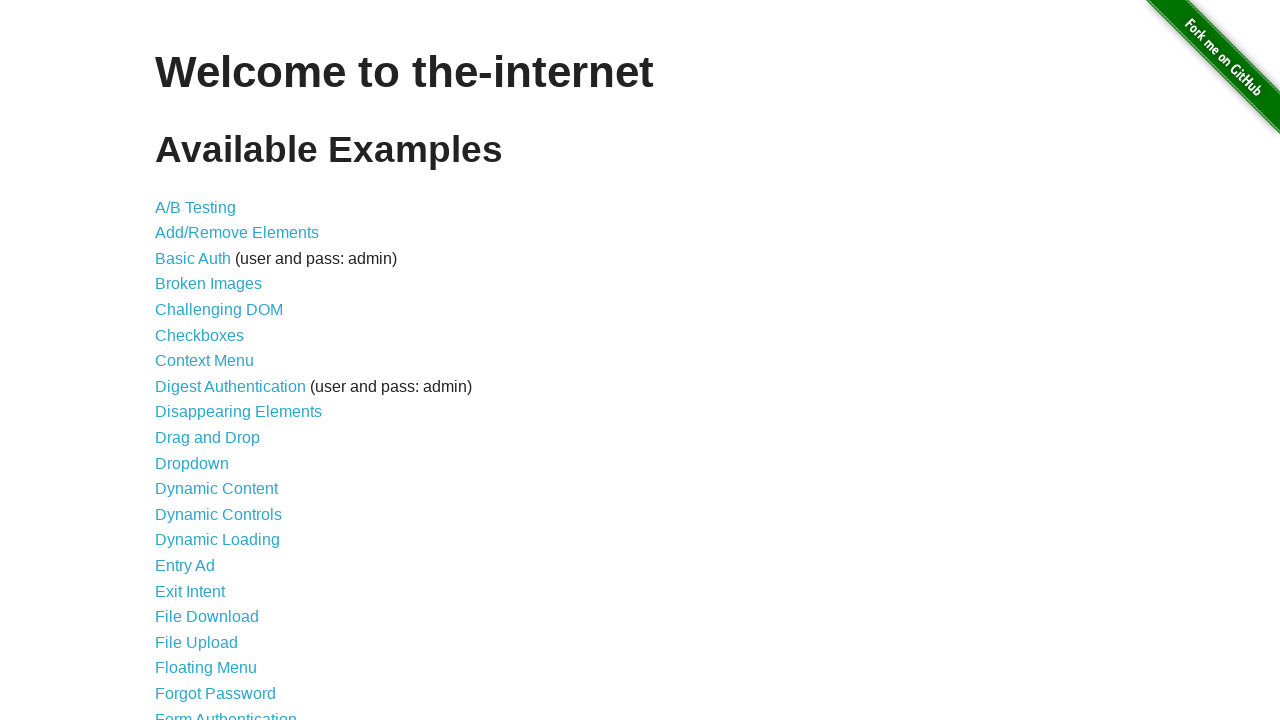

Homepage loaded and welcome text verified
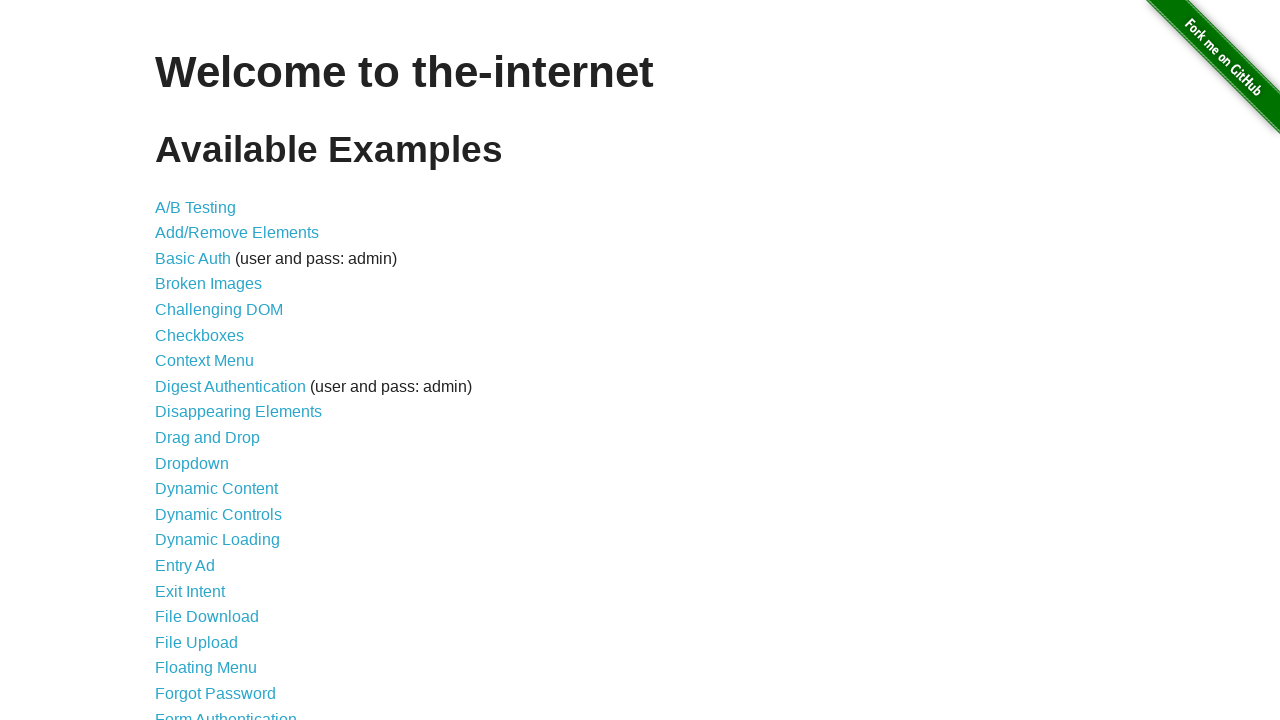

Clicked on Dynamic Content link at (216, 489) on a:has-text('Dynamic Content')
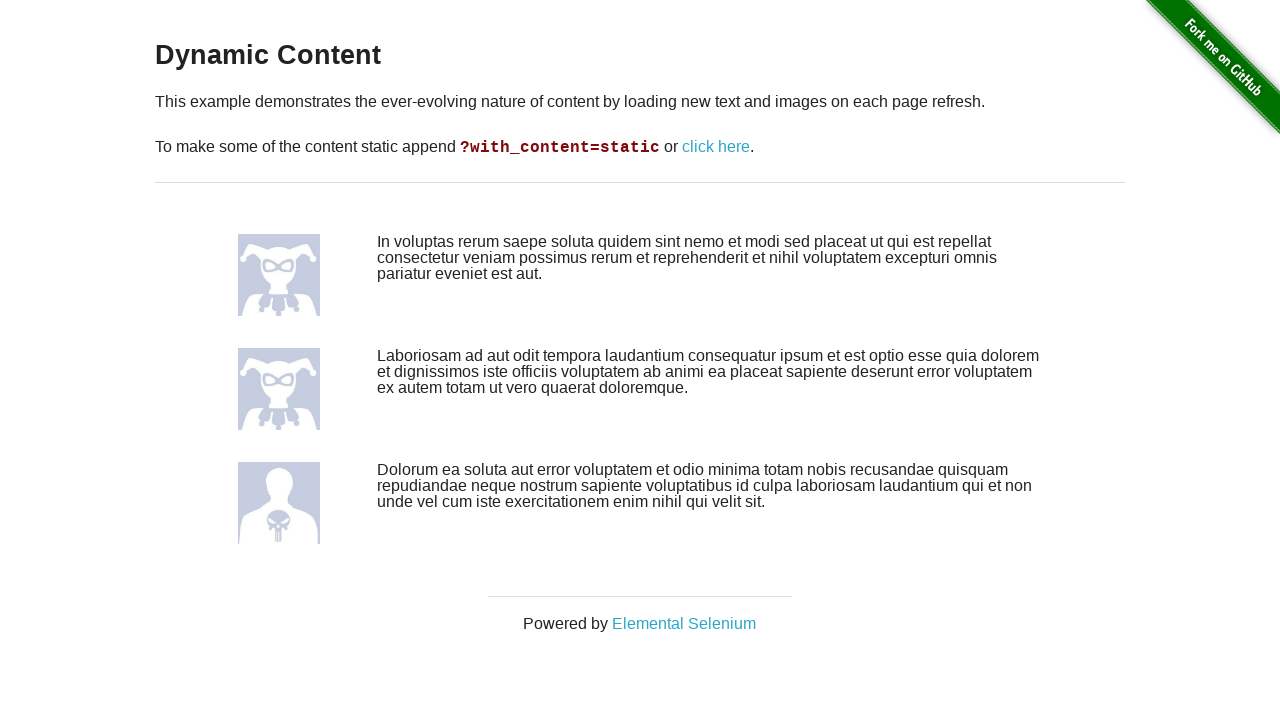

Dynamic Content page loaded
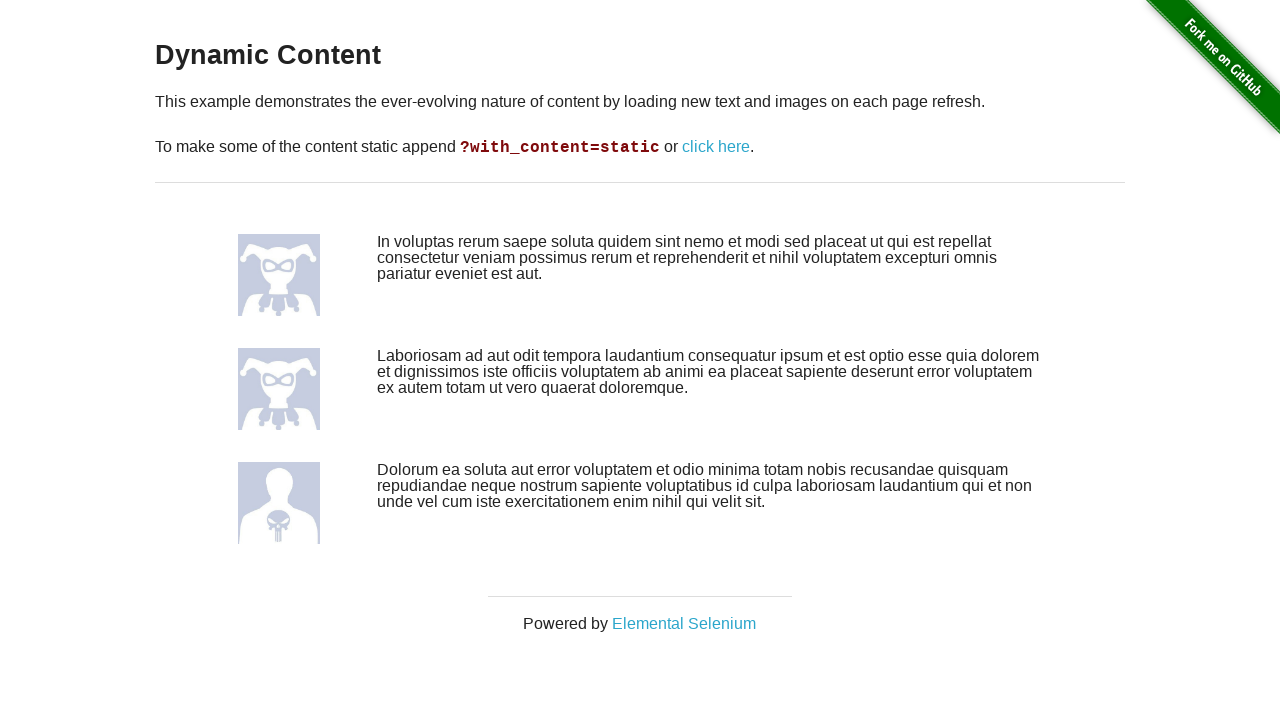

Images verified on Dynamic Content page
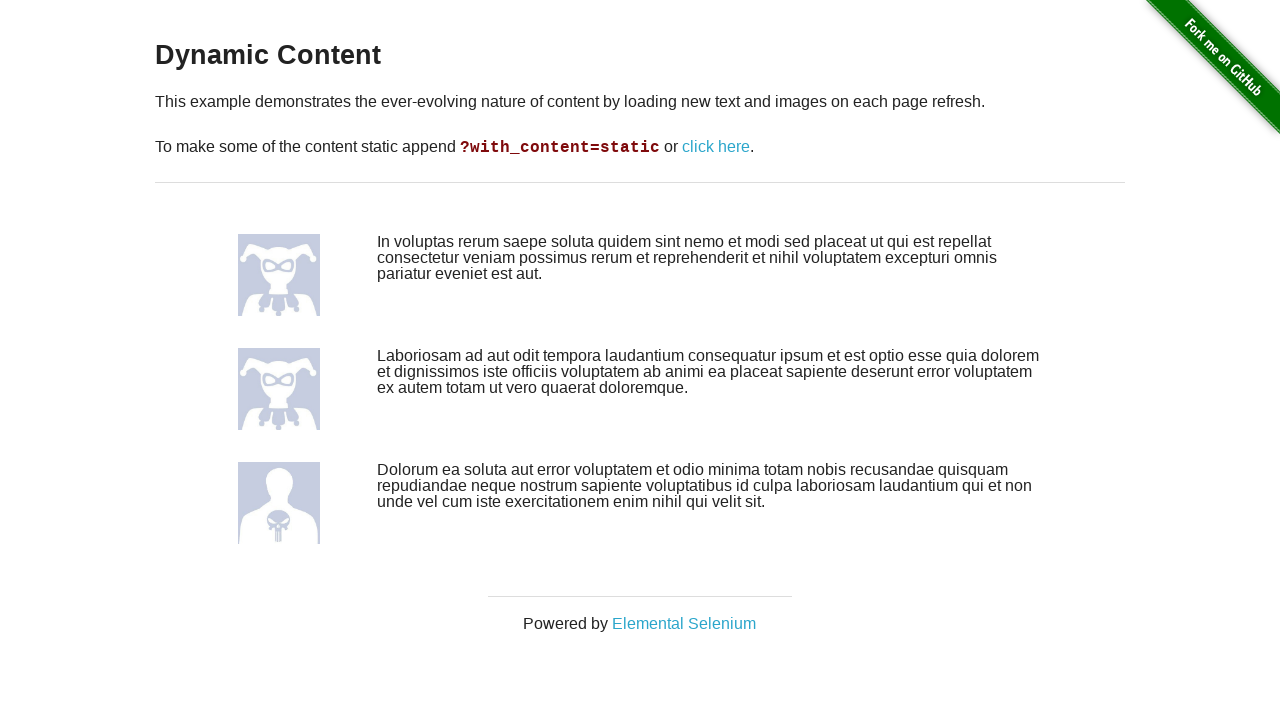

Page reloaded to observe dynamic content changes
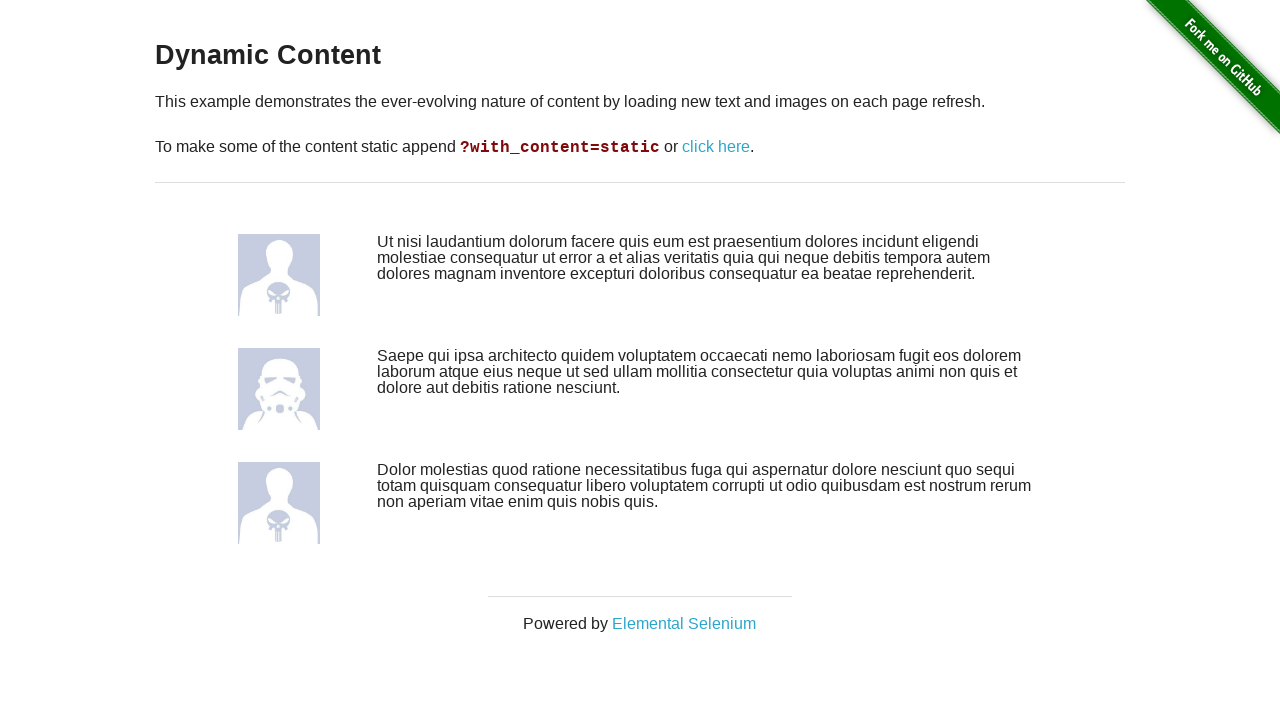

Images loaded after page reload
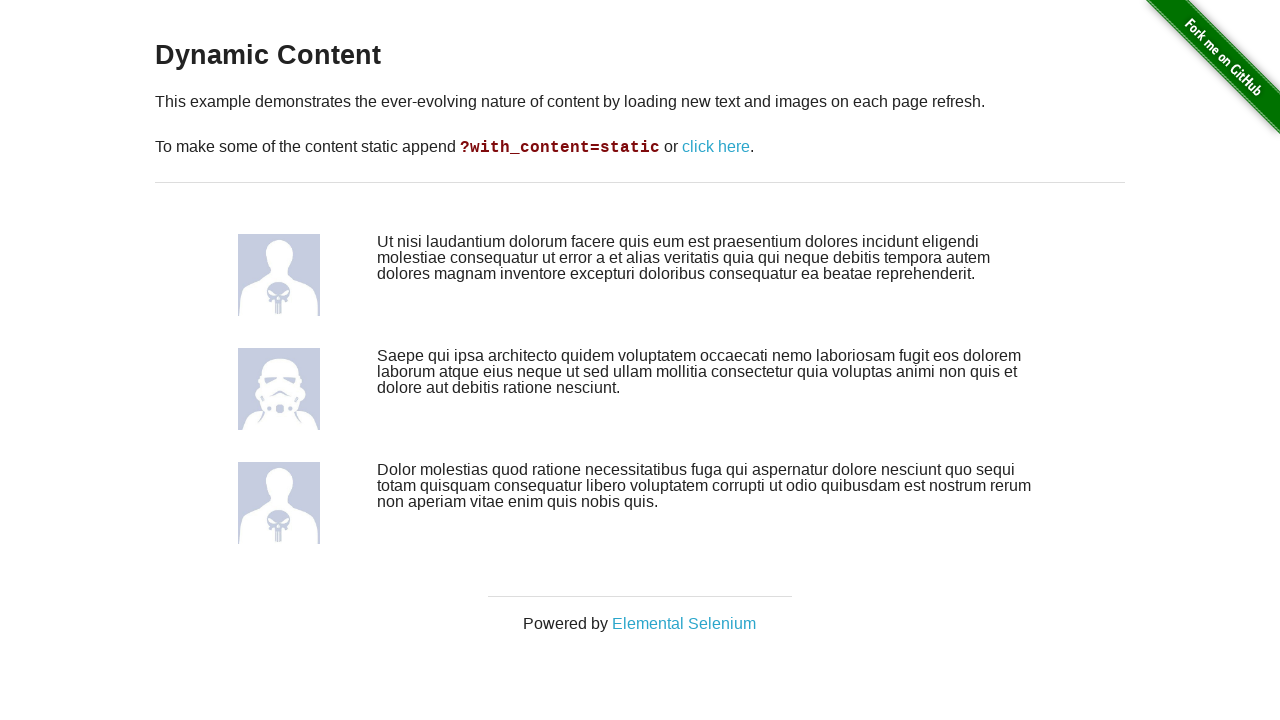

Page reloaded to observe dynamic content changes
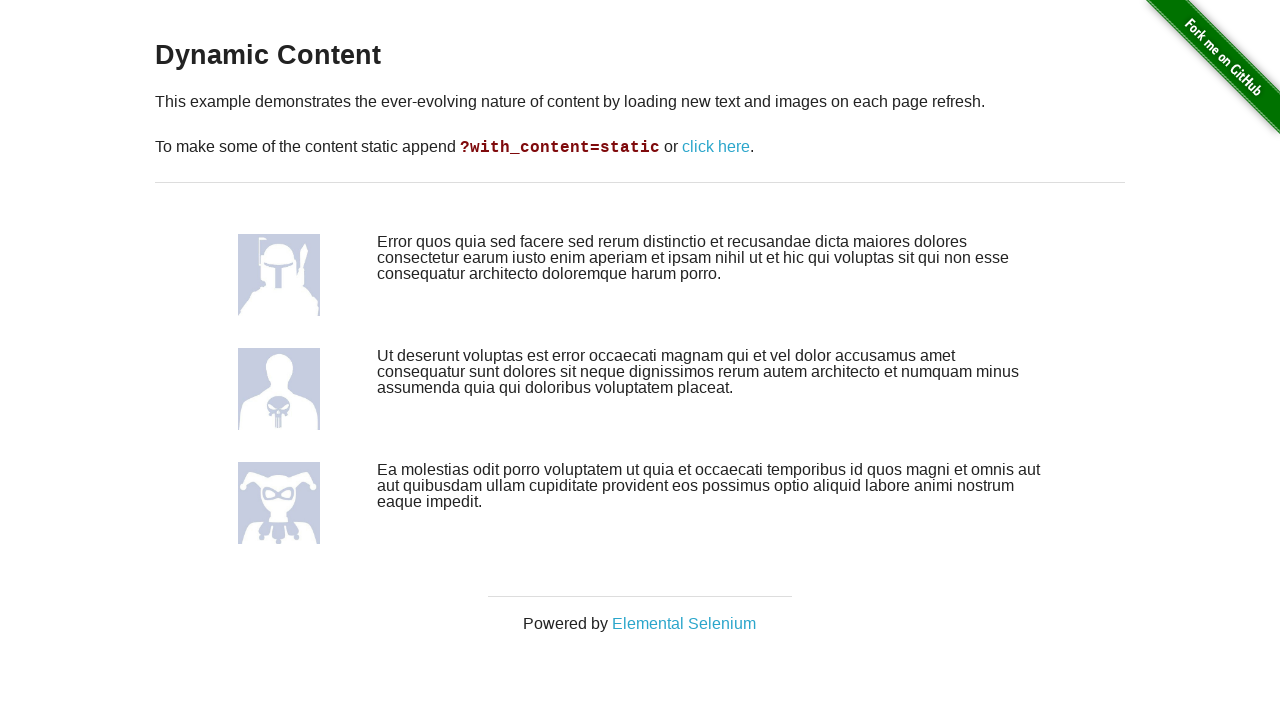

Images loaded after page reload
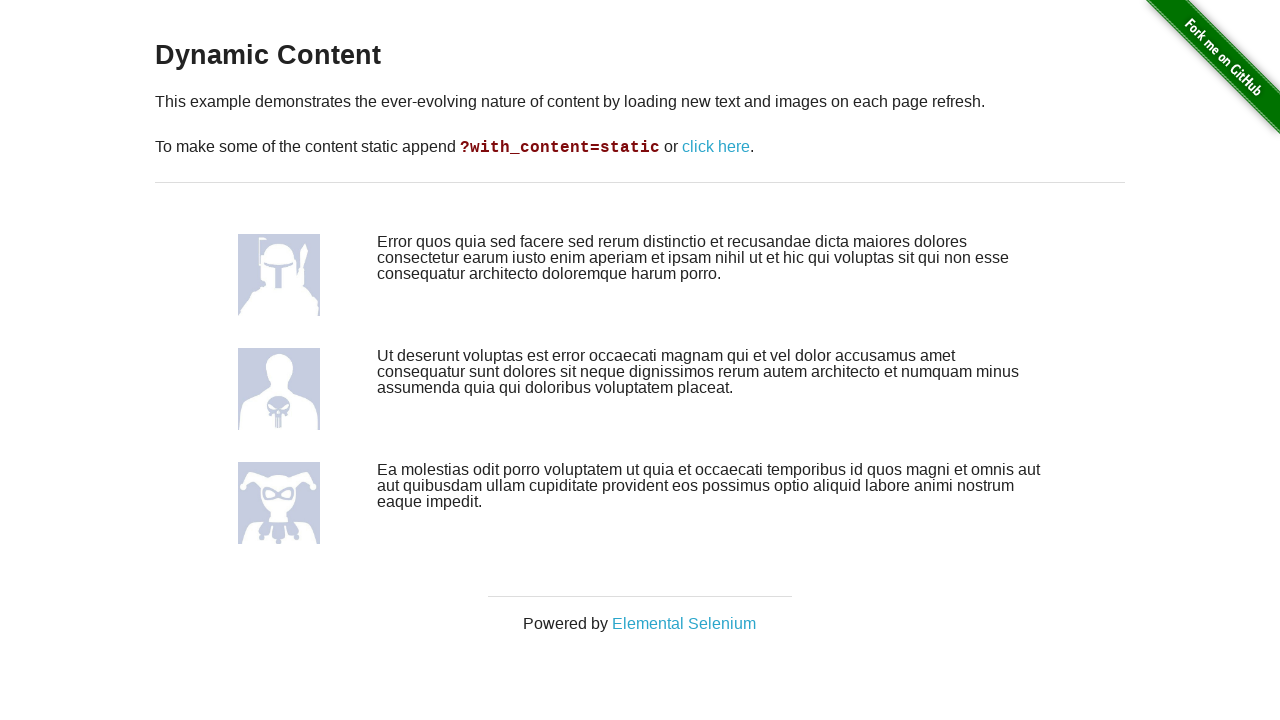

Page reloaded to observe dynamic content changes
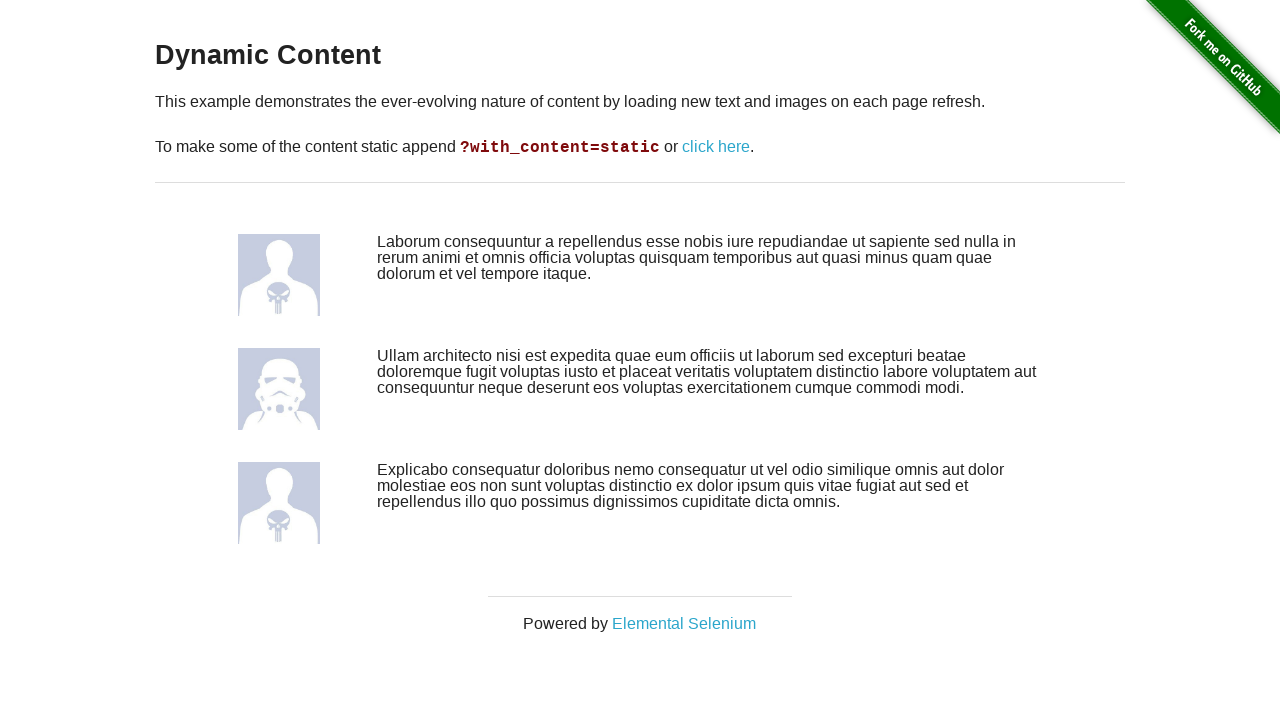

Images loaded after page reload
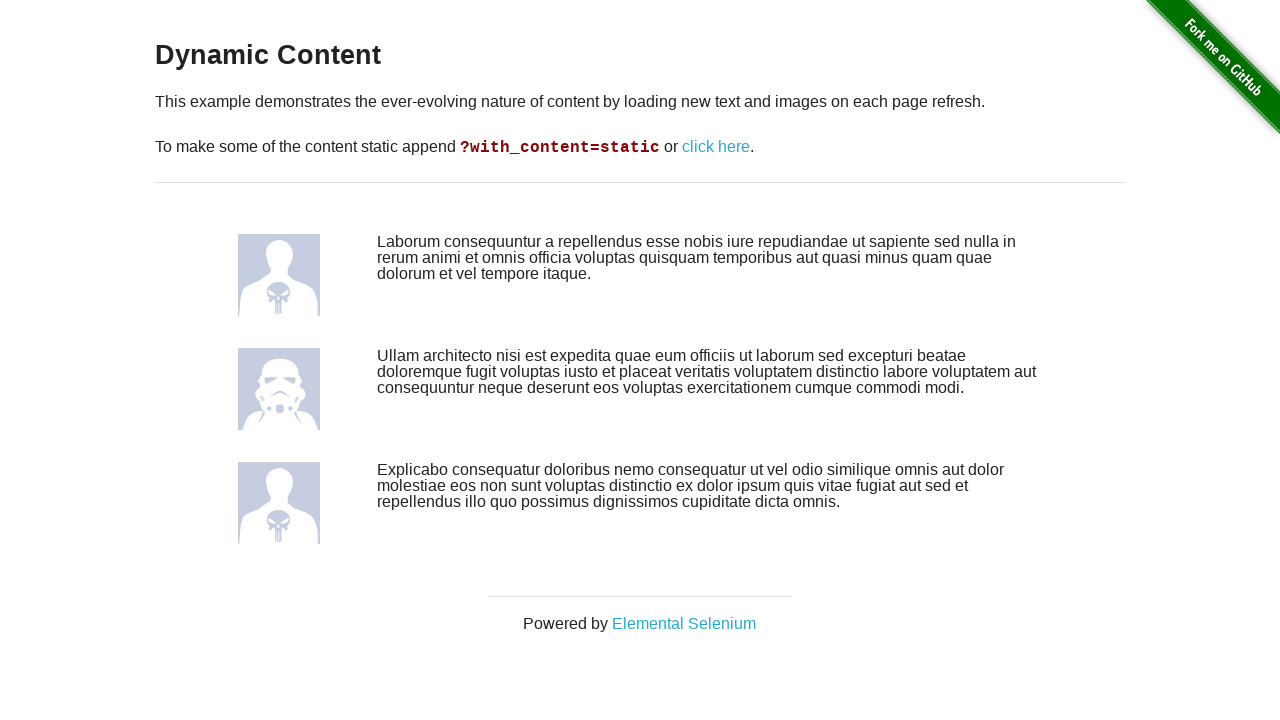

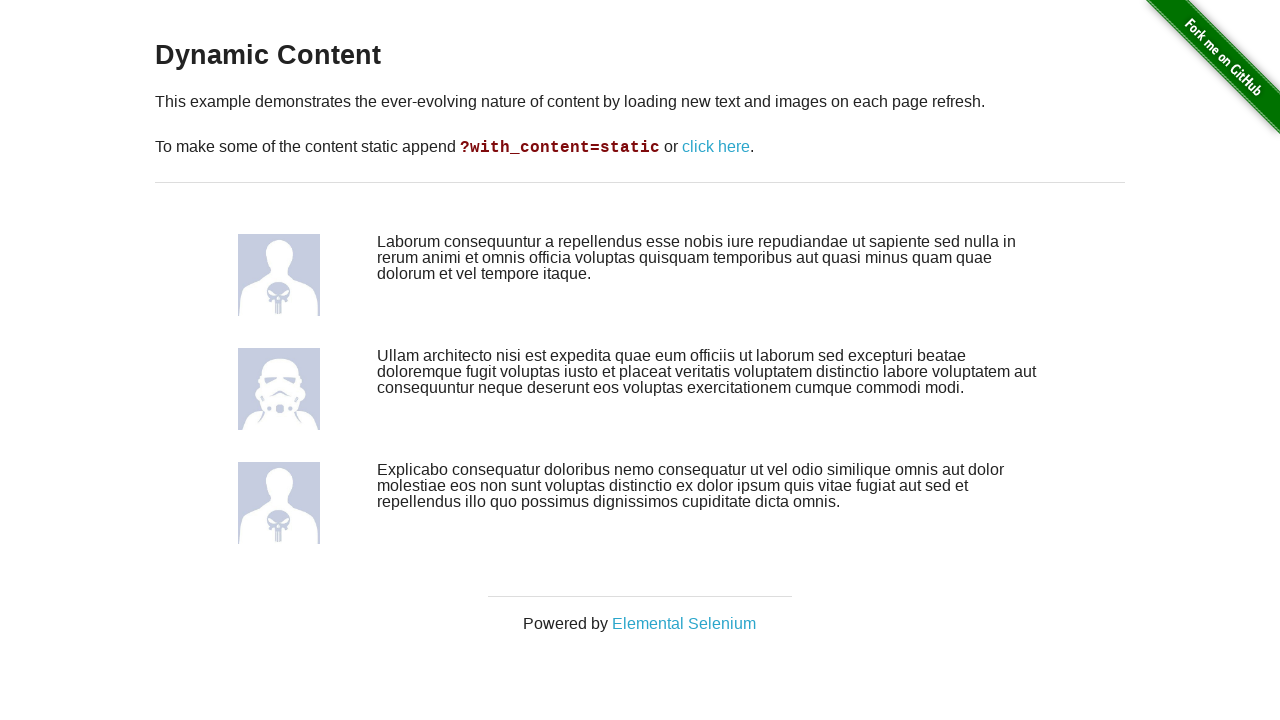